Navigates to Flipkart homepage and verifies the page loads successfully

Starting URL: https://www.flipkart.com

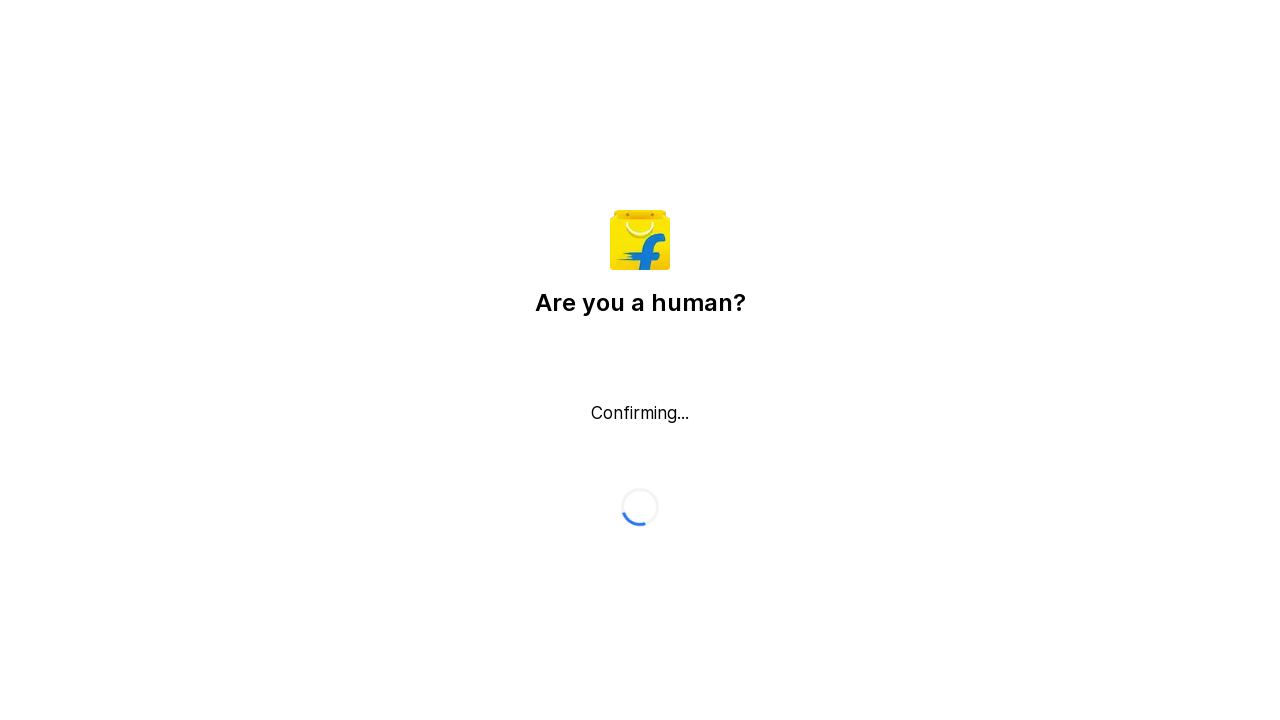

Page DOM content loaded state verified
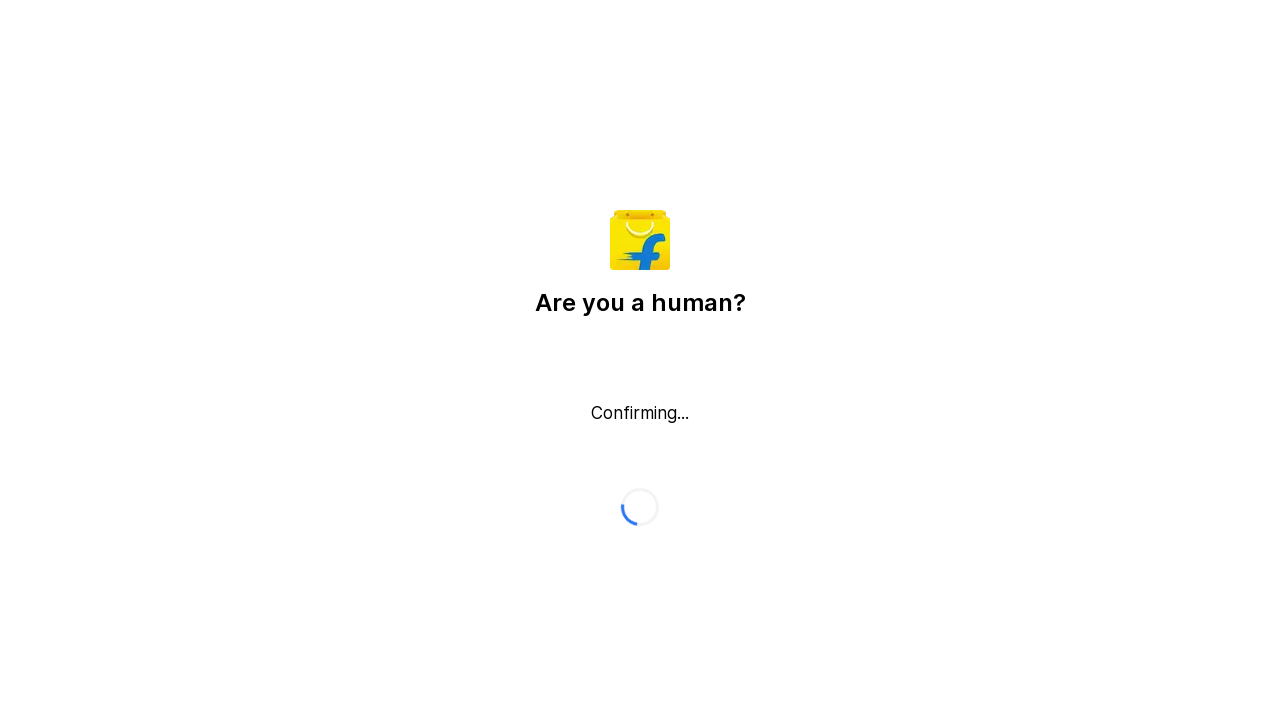

Body element found - Flipkart homepage loaded successfully
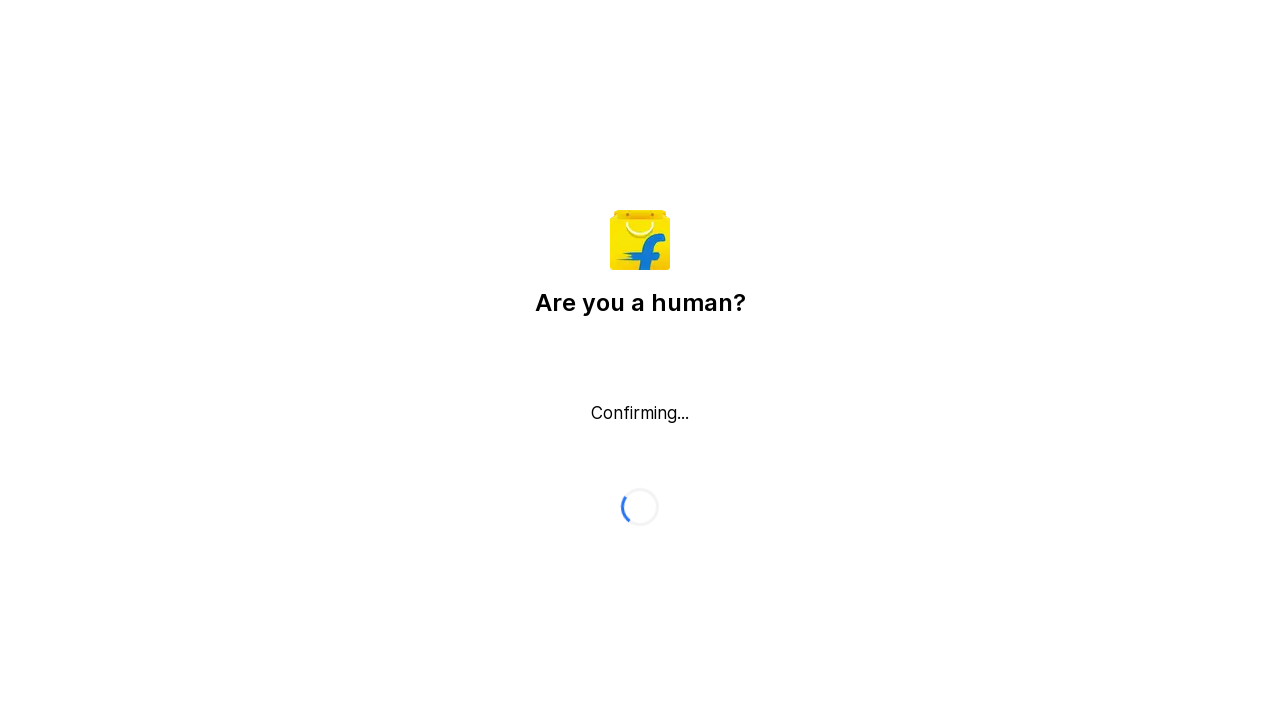

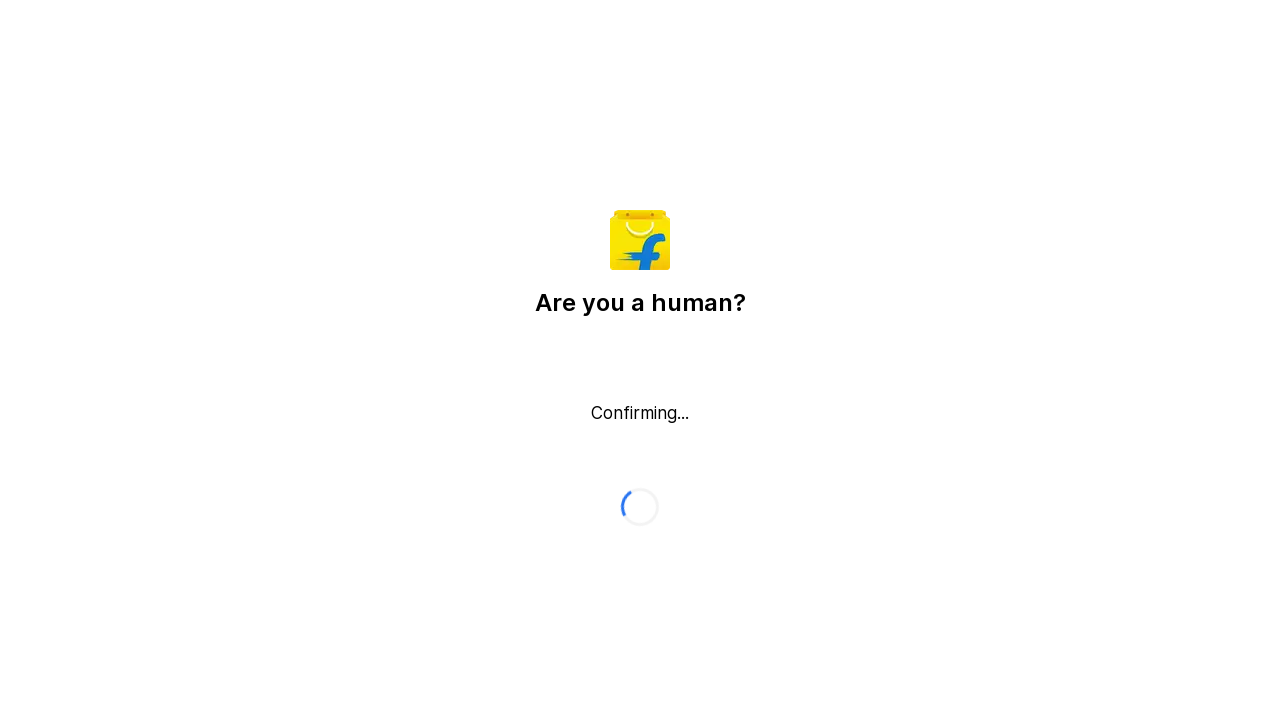